Tests JavaScript confirmation alert handling by clicking a button to trigger the alert, accepting it, and verifying the result message is displayed on the page.

Starting URL: http://the-internet.herokuapp.com/javascript_alerts

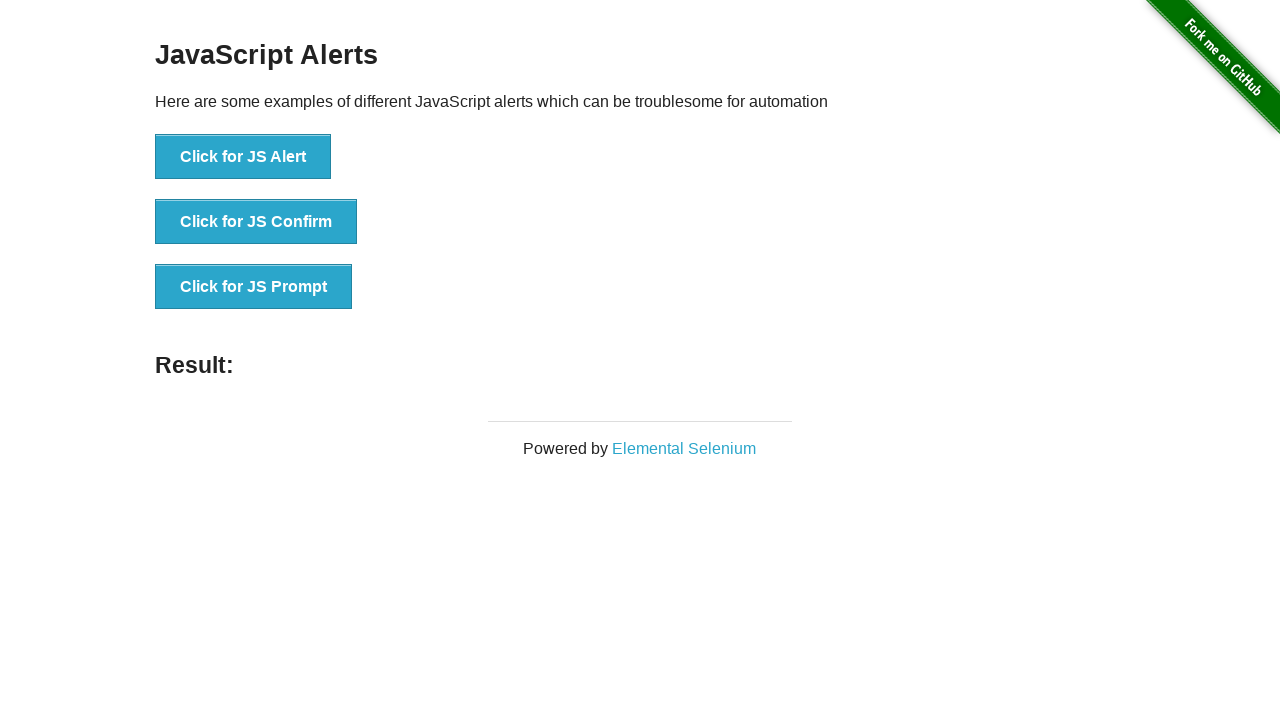

Set up dialog handler to accept confirmation alert
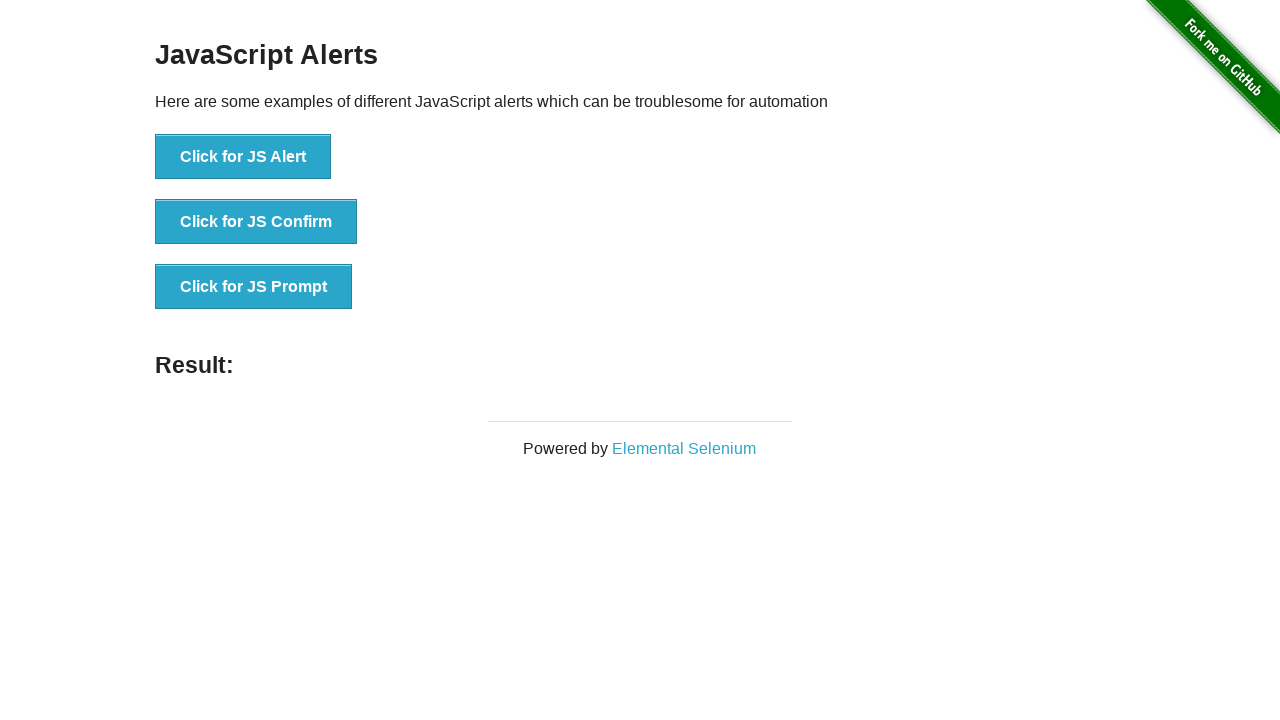

Clicked button to trigger JavaScript confirmation alert at (256, 222) on .example li:nth-child(2) button
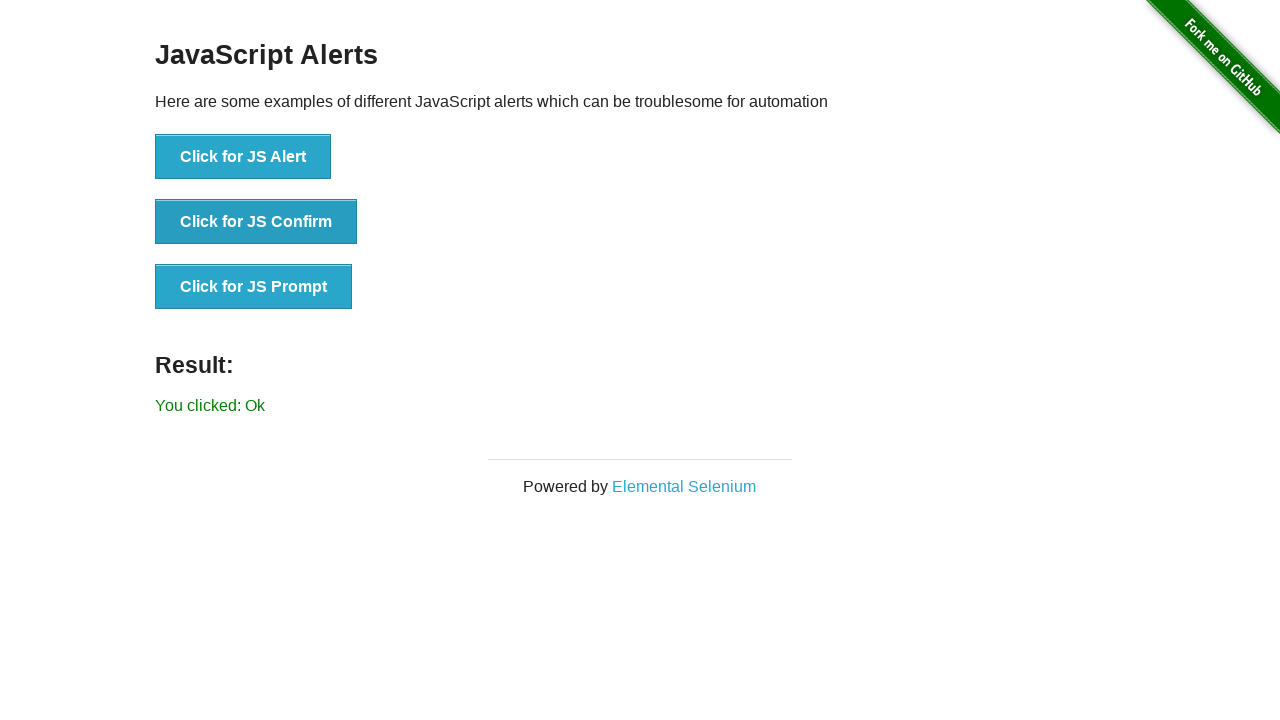

Result message element loaded on page
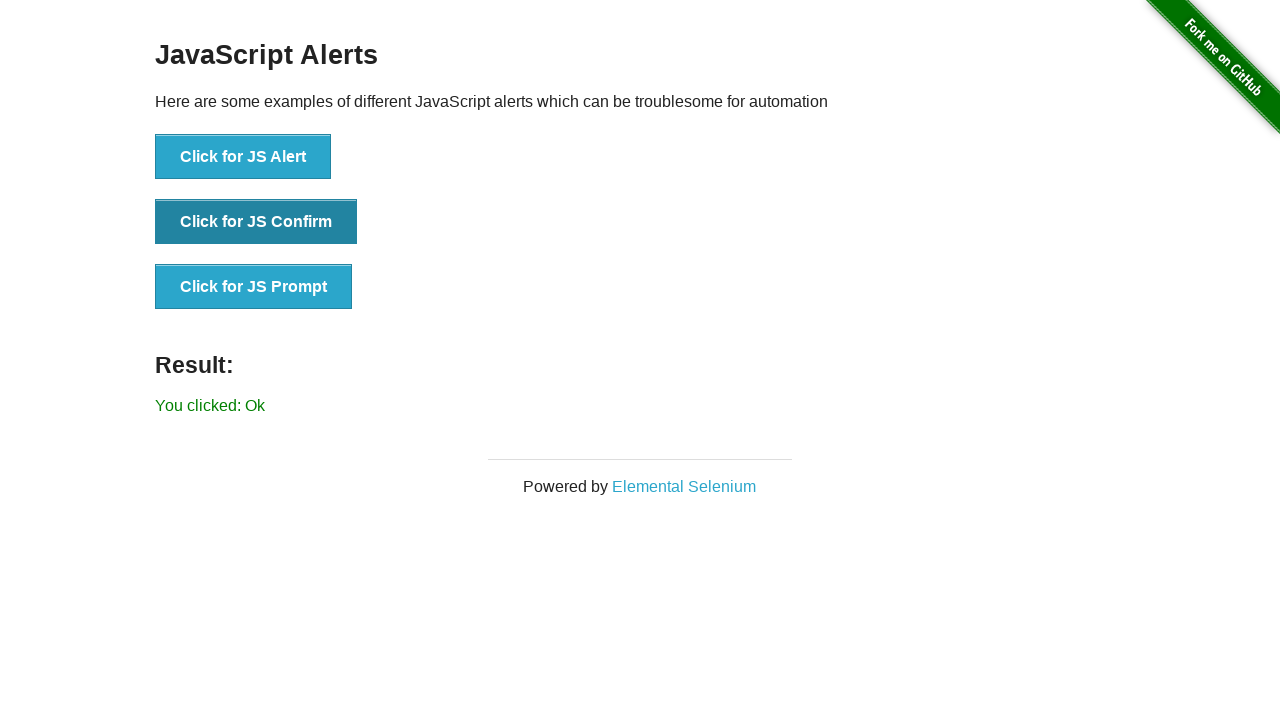

Retrieved result text from page
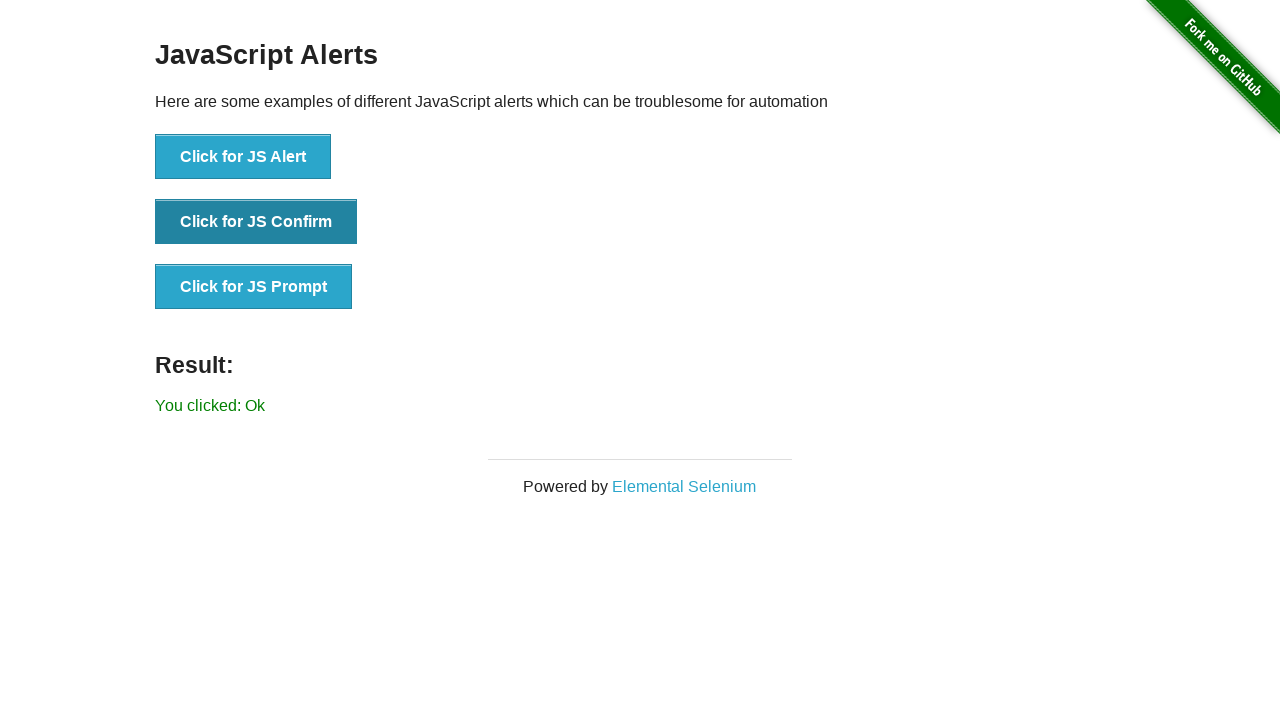

Verified result text equals 'You clicked: Ok'
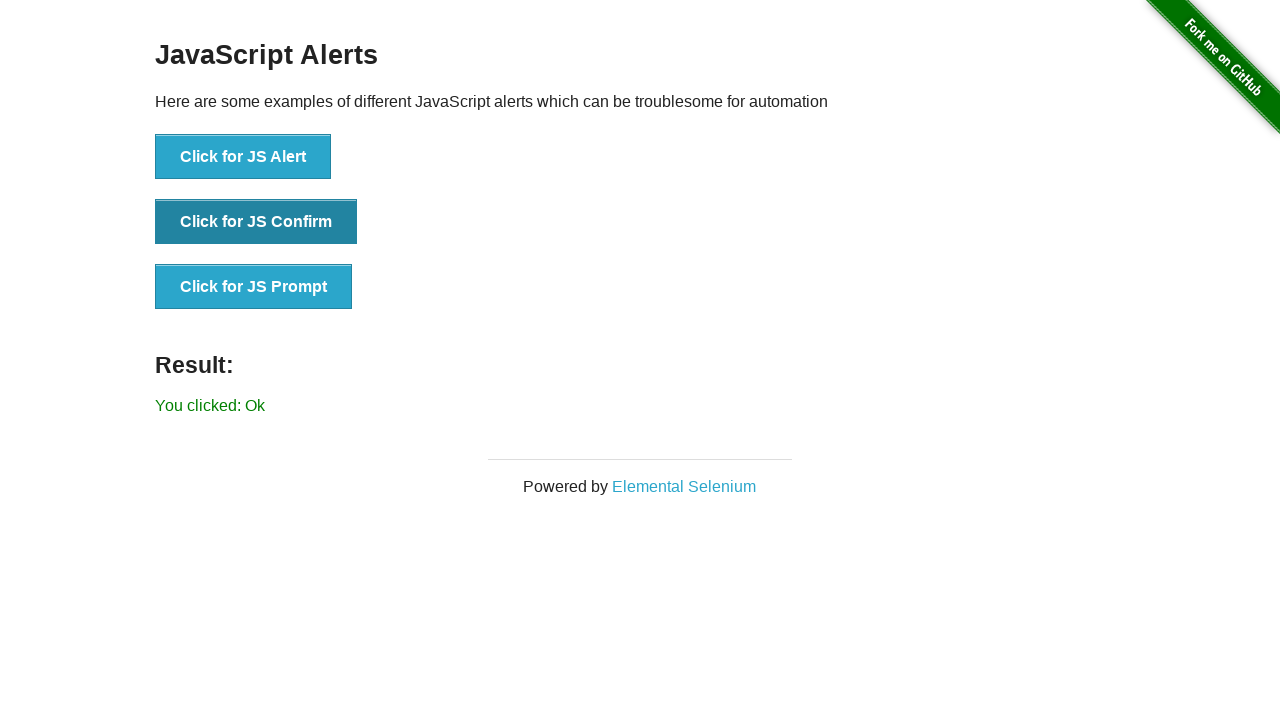

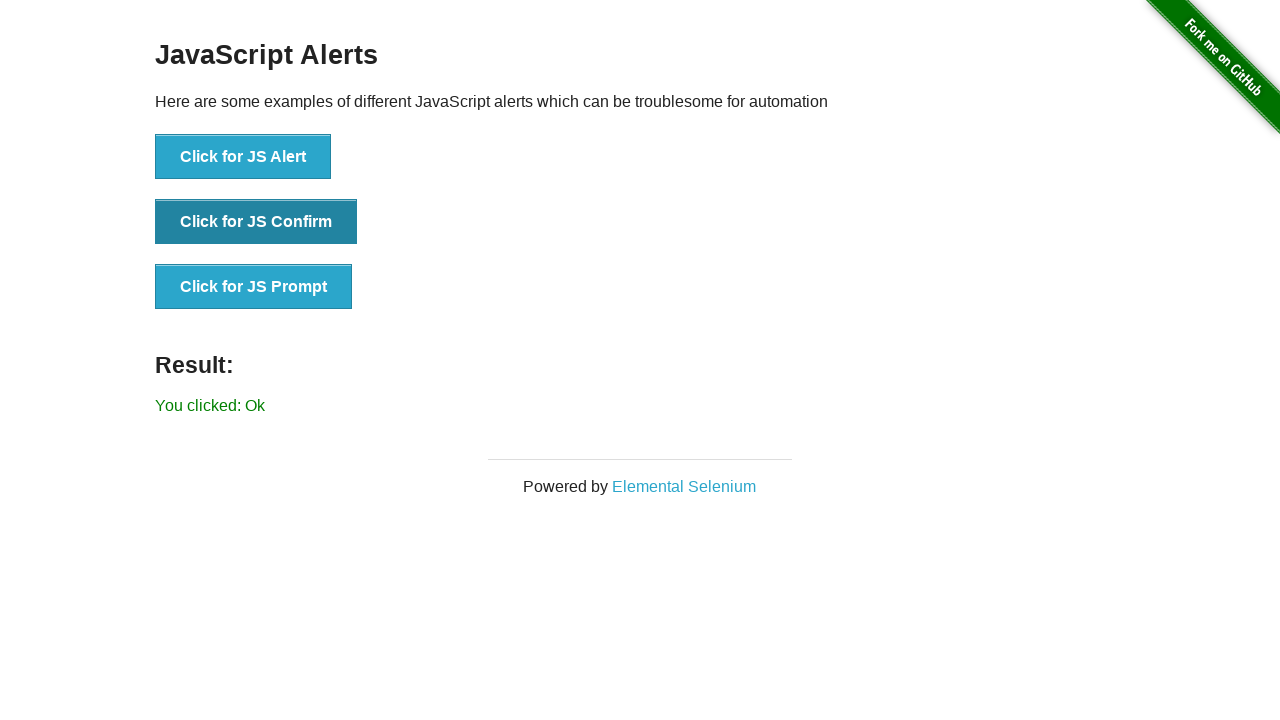